Tests adding todo items by creating two todos and verifying they appear in the list

Starting URL: https://demo.playwright.dev/todomvc

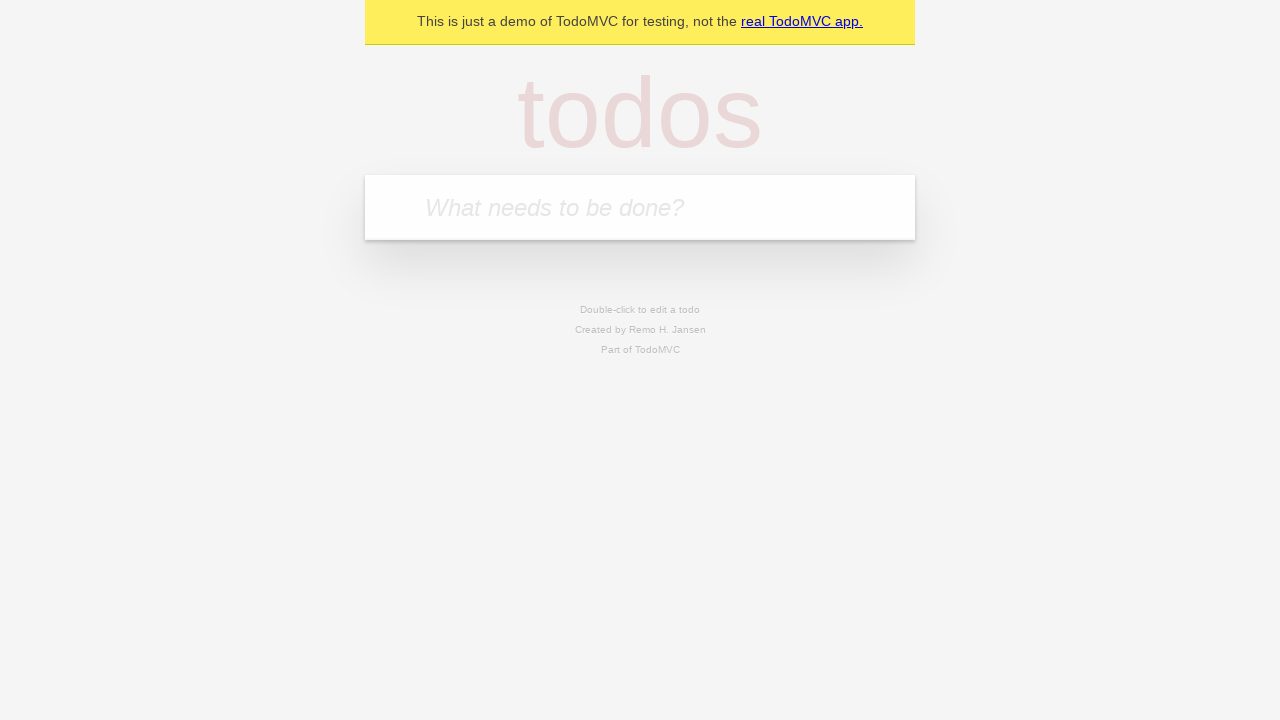

Filled todo input with 'buy some cheese' on internal:attr=[placeholder="What needs to be done?"i]
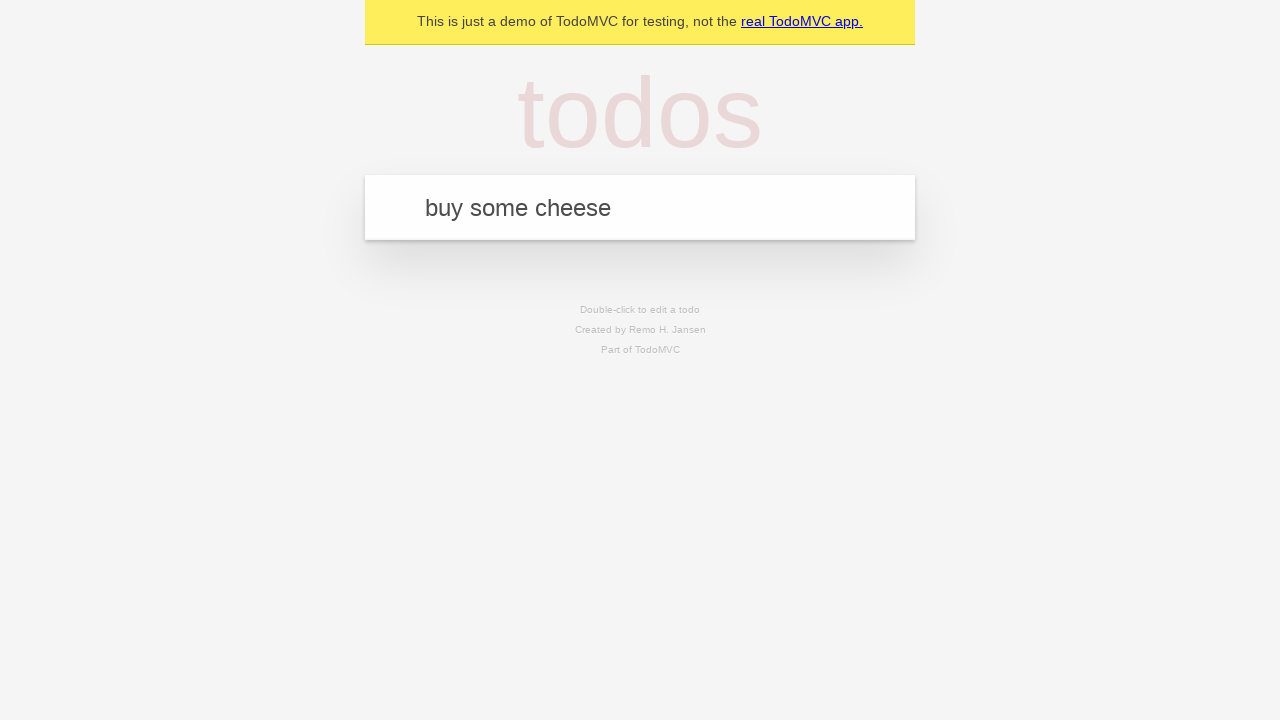

Pressed Enter to create first todo item on internal:attr=[placeholder="What needs to be done?"i]
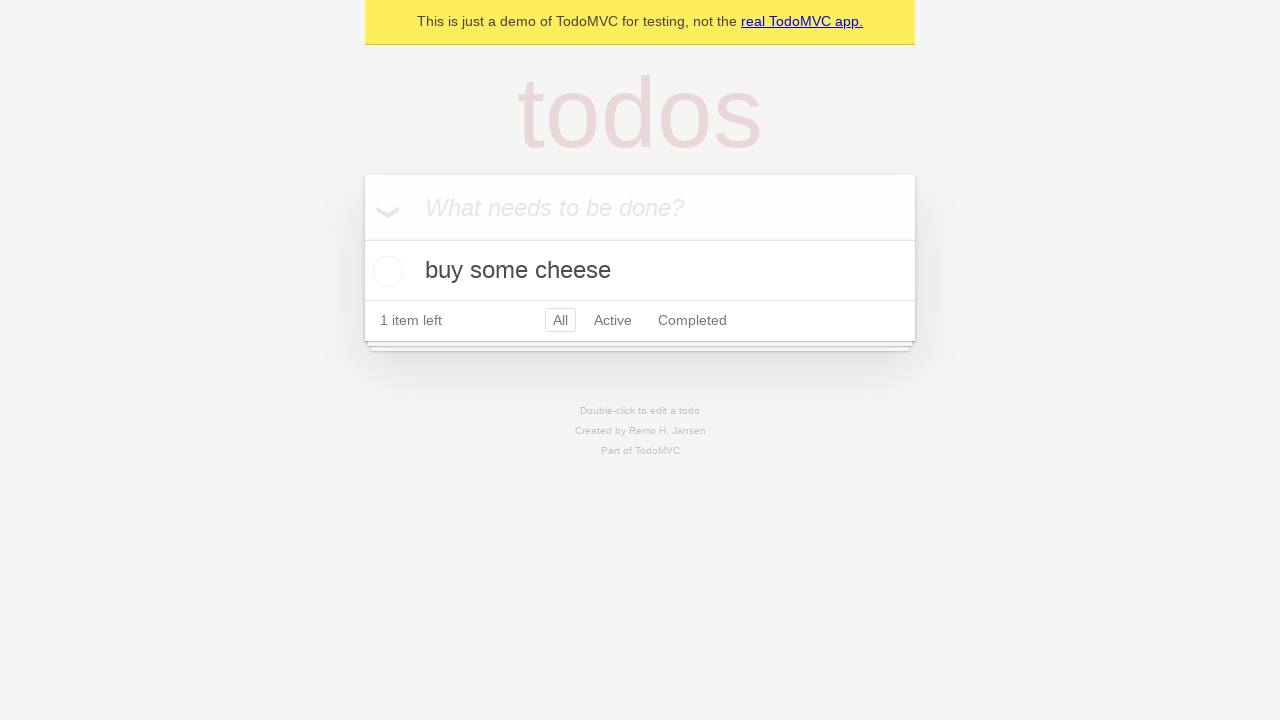

First todo item appeared in the list
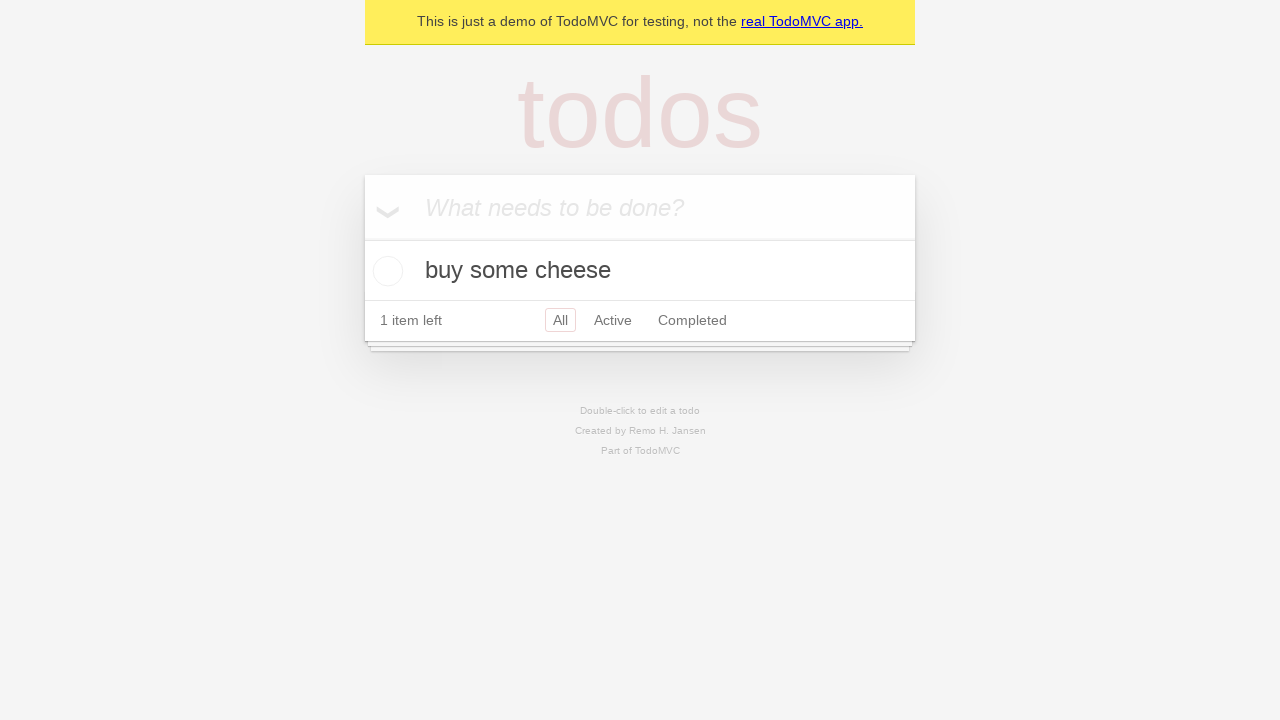

Filled todo input with 'feed the cat' on internal:attr=[placeholder="What needs to be done?"i]
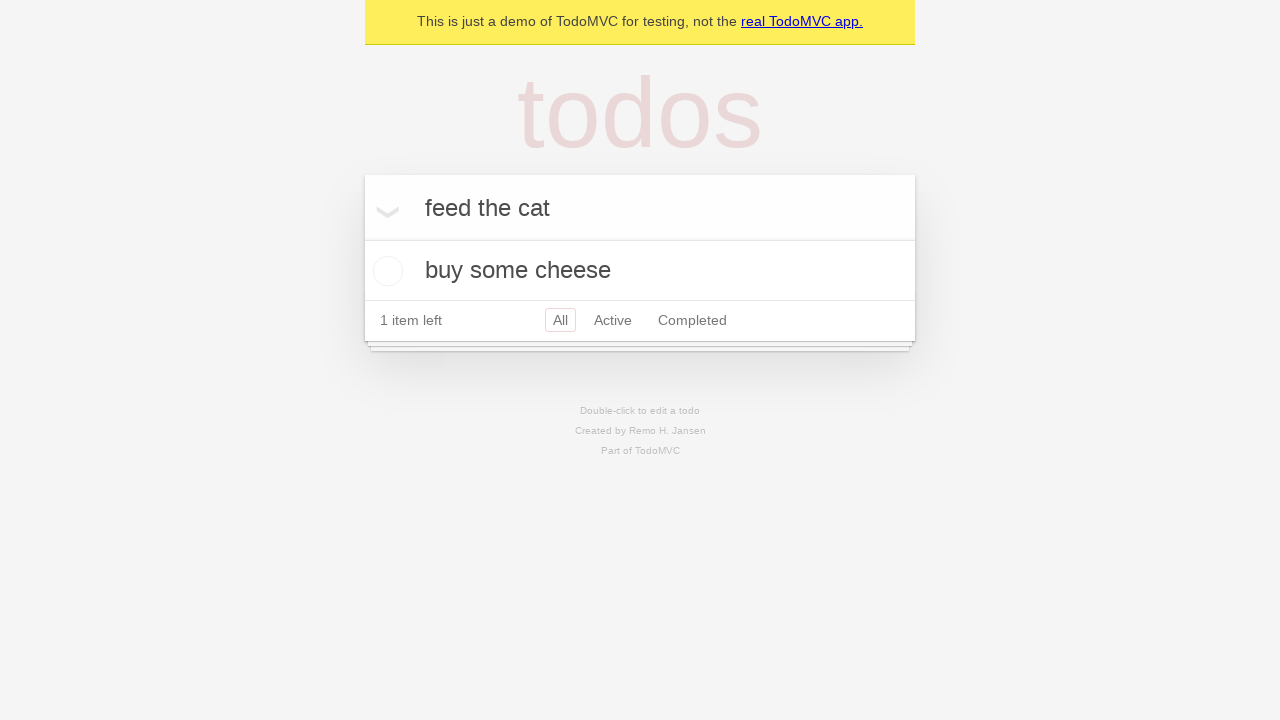

Pressed Enter to create second todo item on internal:attr=[placeholder="What needs to be done?"i]
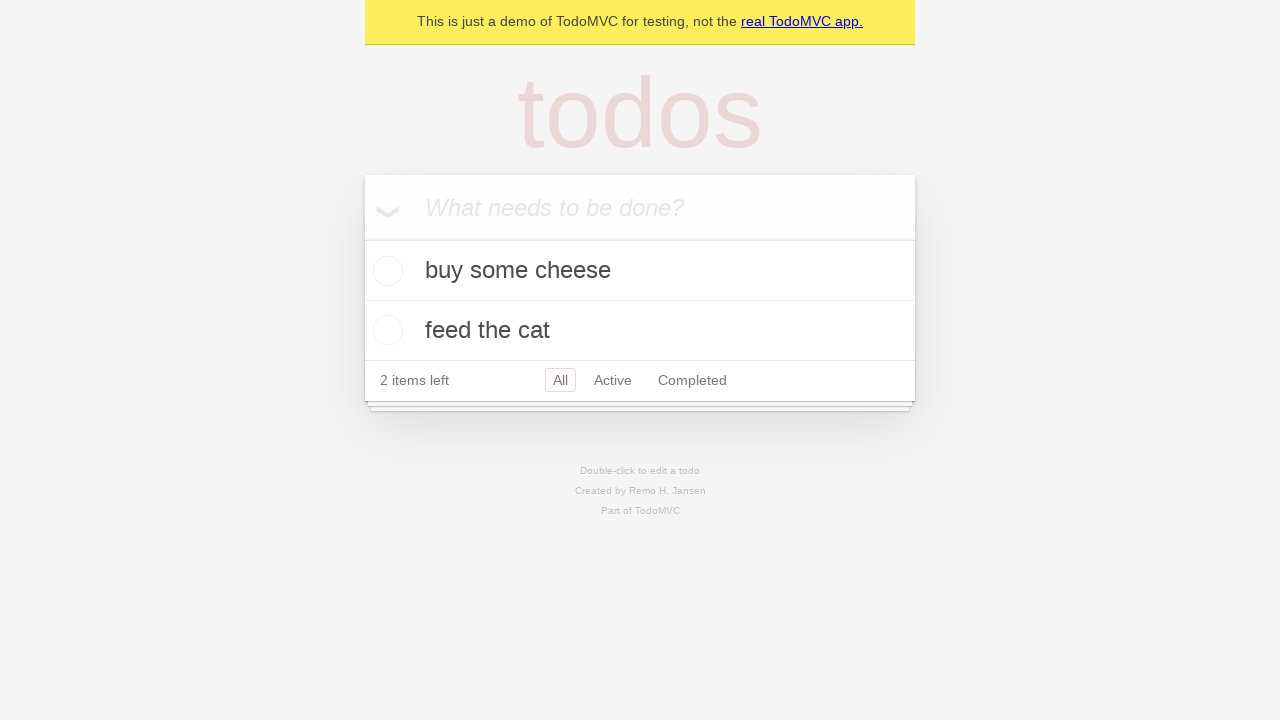

Second todo item appeared in the list, both todos are now visible
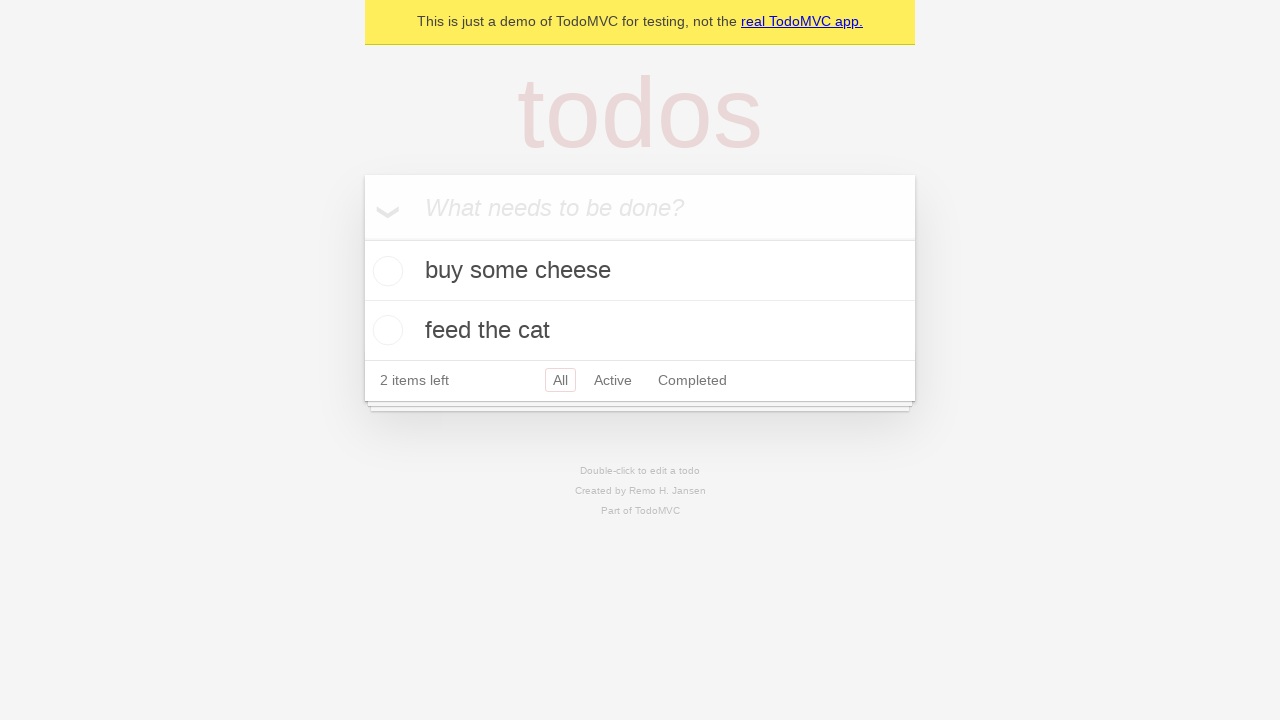

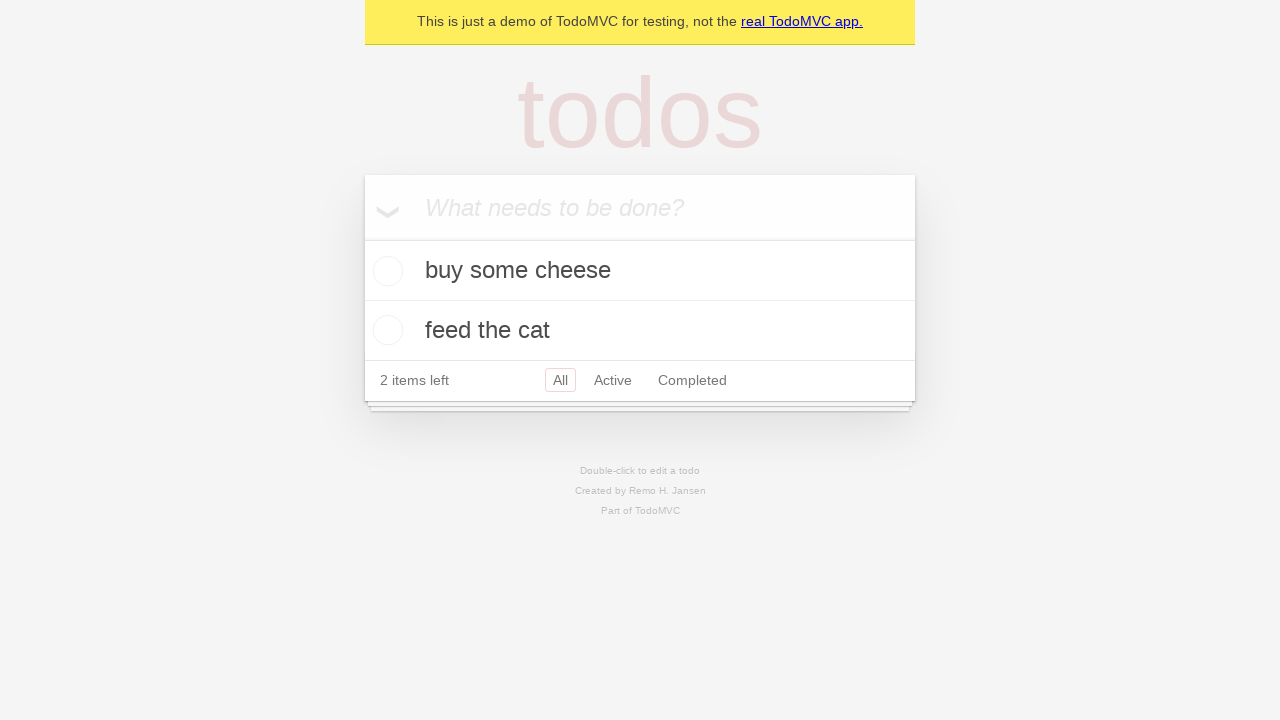